Navigates through a healthcare provider directory, waiting for content to load and clicking through pagination to browse multiple pages of results.

Starting URL: https://www.doctoralia.com.br/psicologo/florianopolis

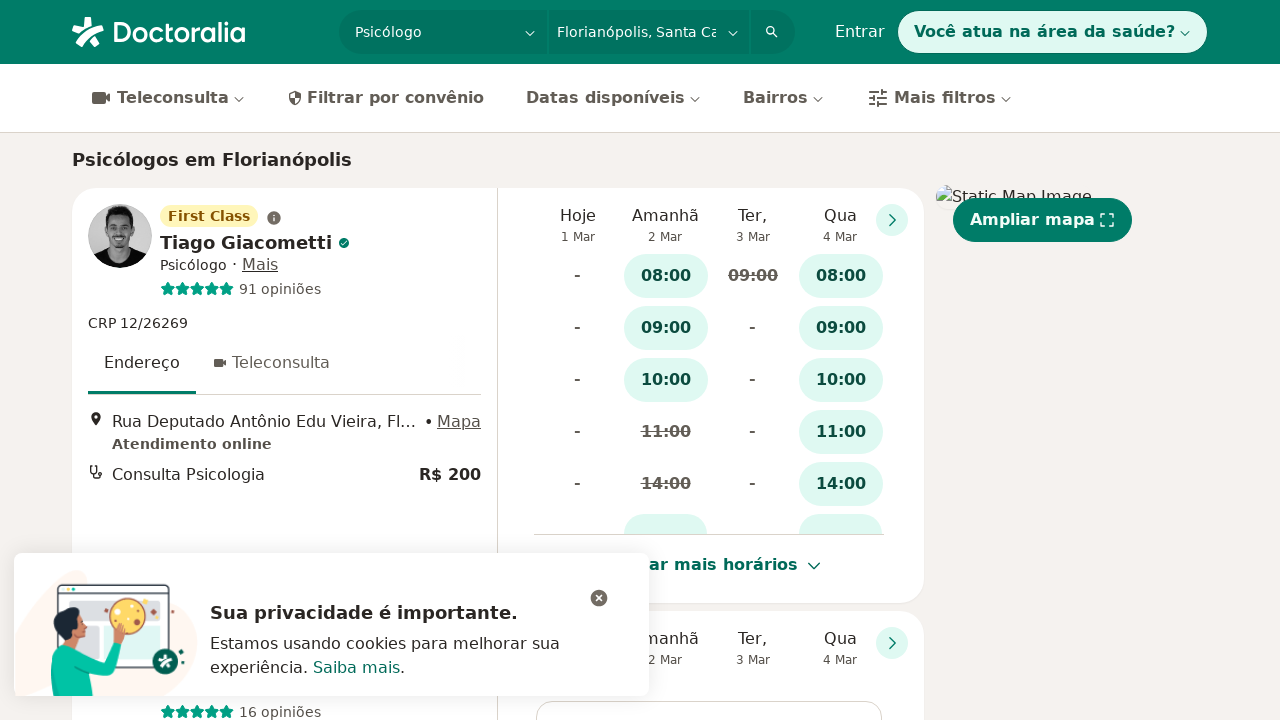

Waited for page to load completely (networkidle)
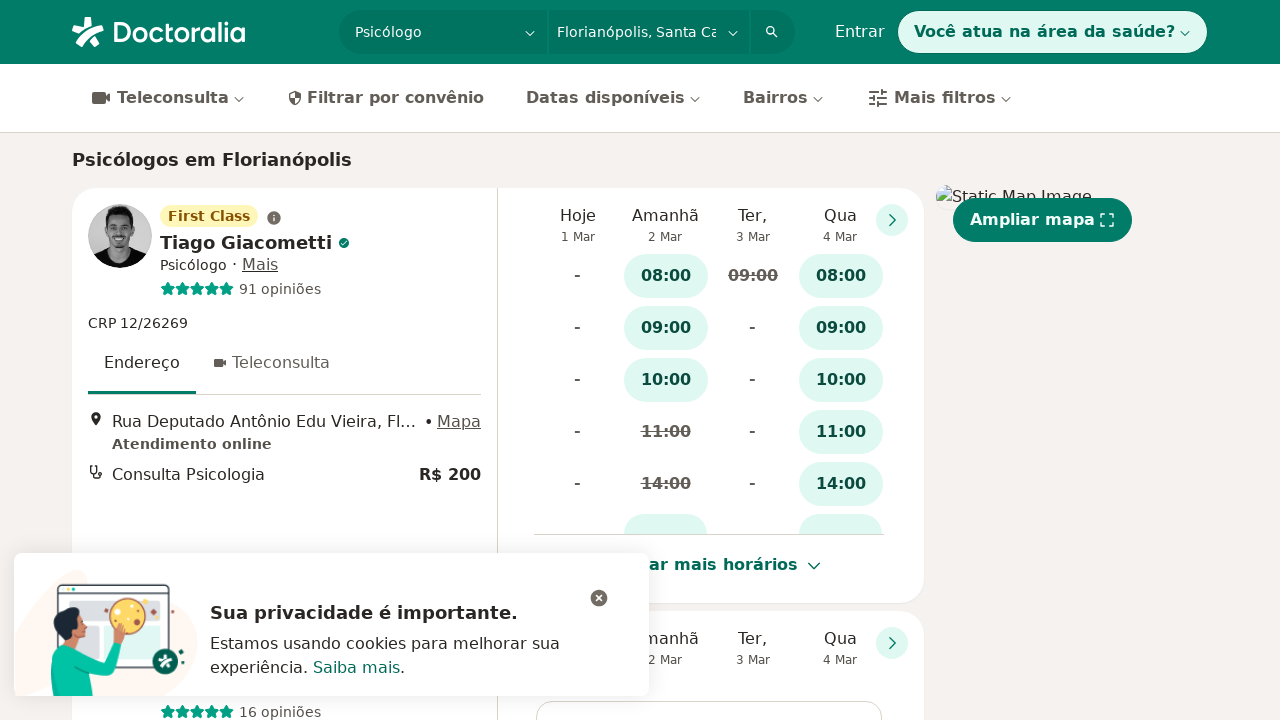

Waited for doctor cards to appear on the page
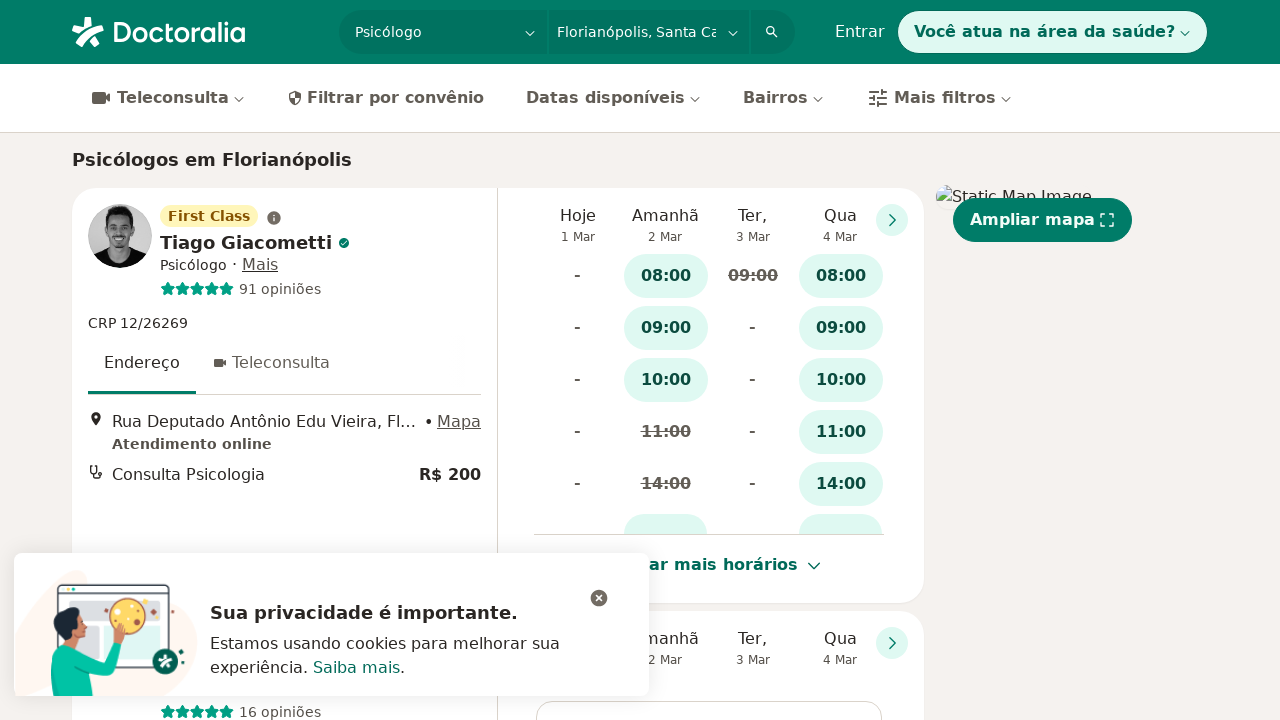

Verified doctor cards loaded on page 1
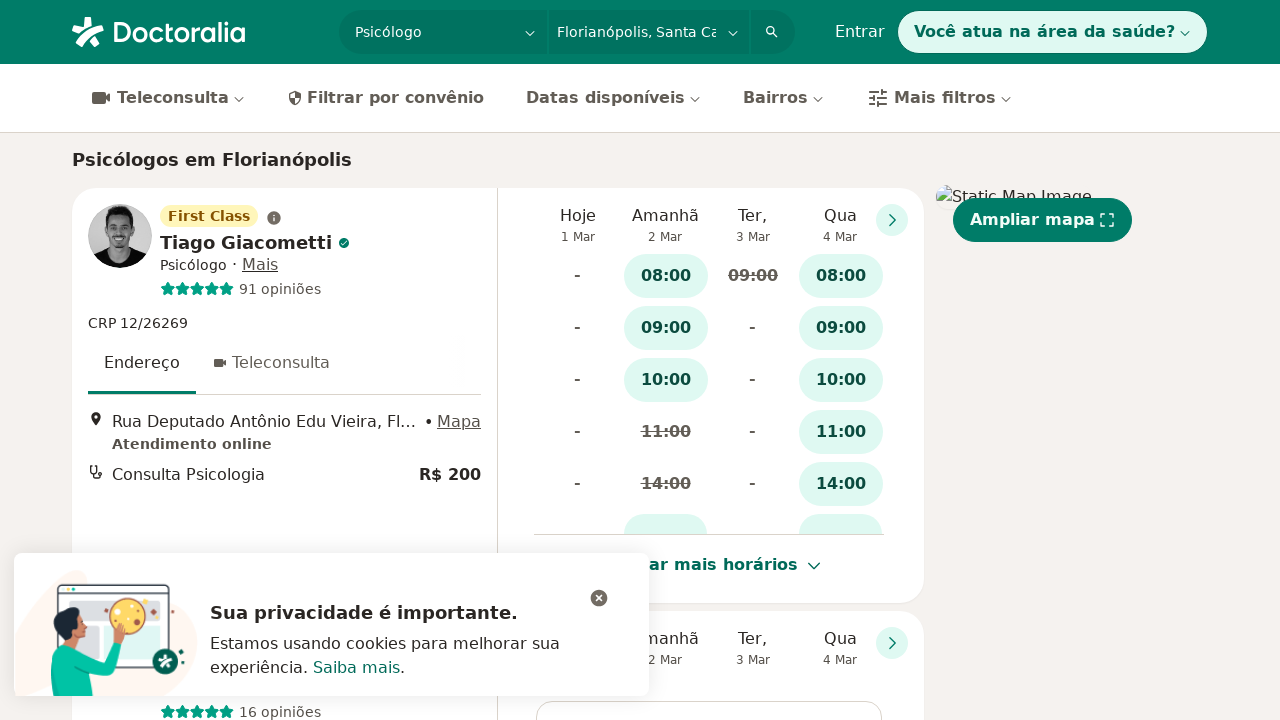

Located next pagination button
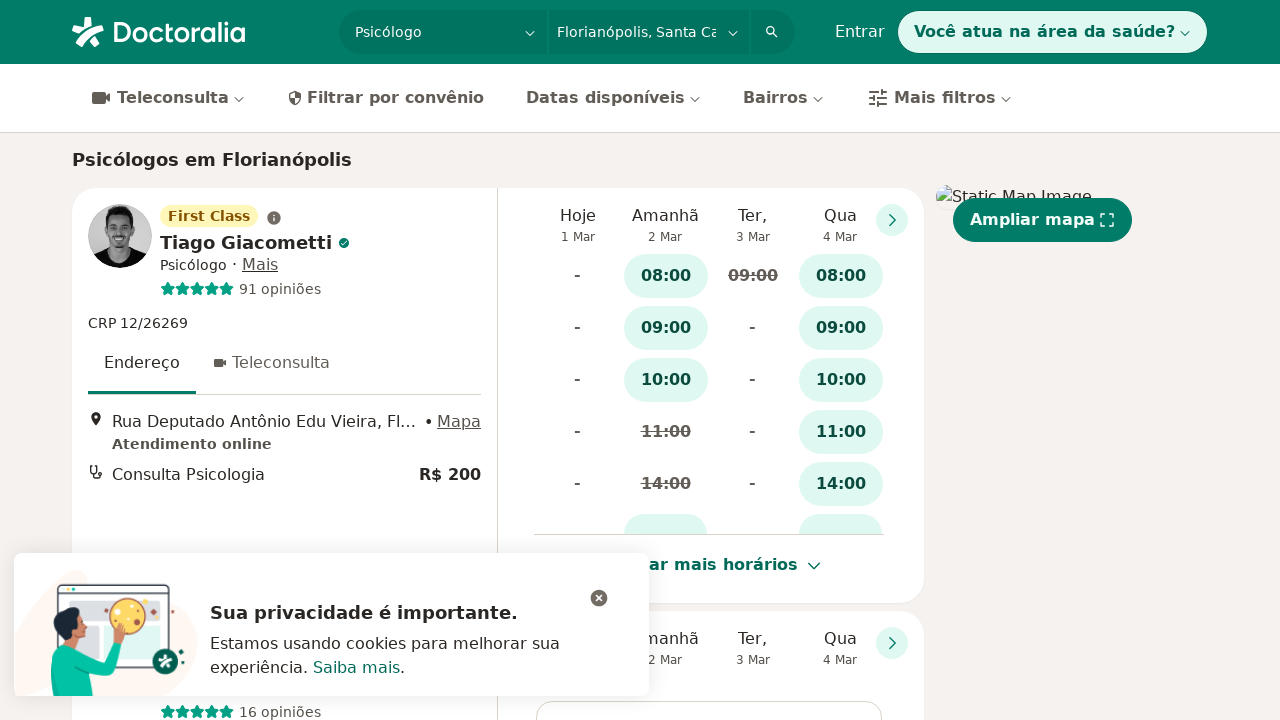

Clicked 'Próximo' button to navigate to page 2
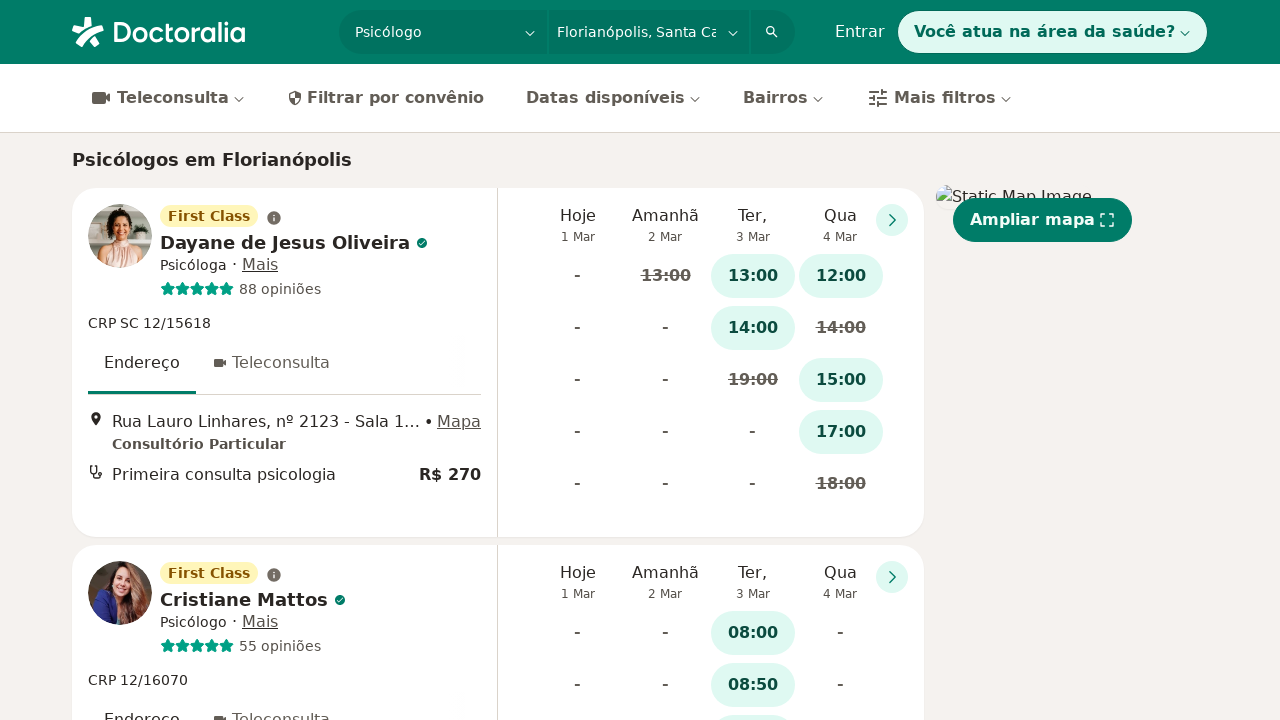

Waited for next page to load completely
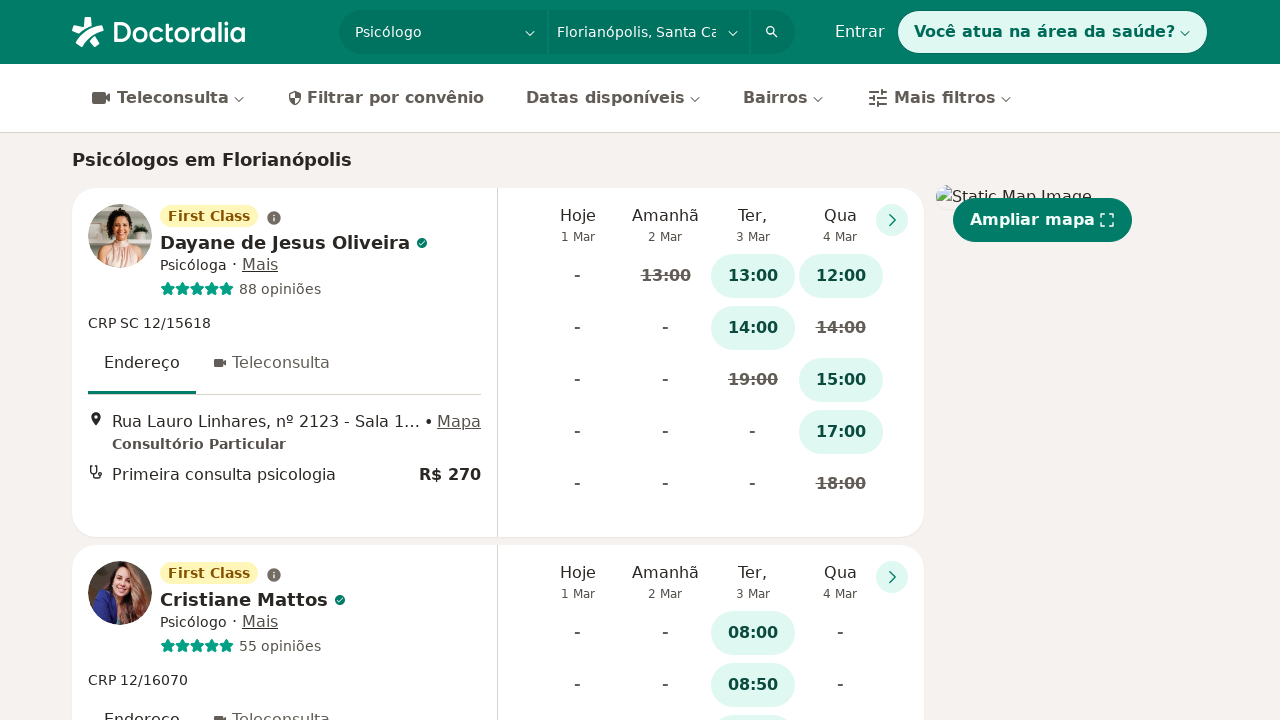

Verified doctor cards loaded on page 2
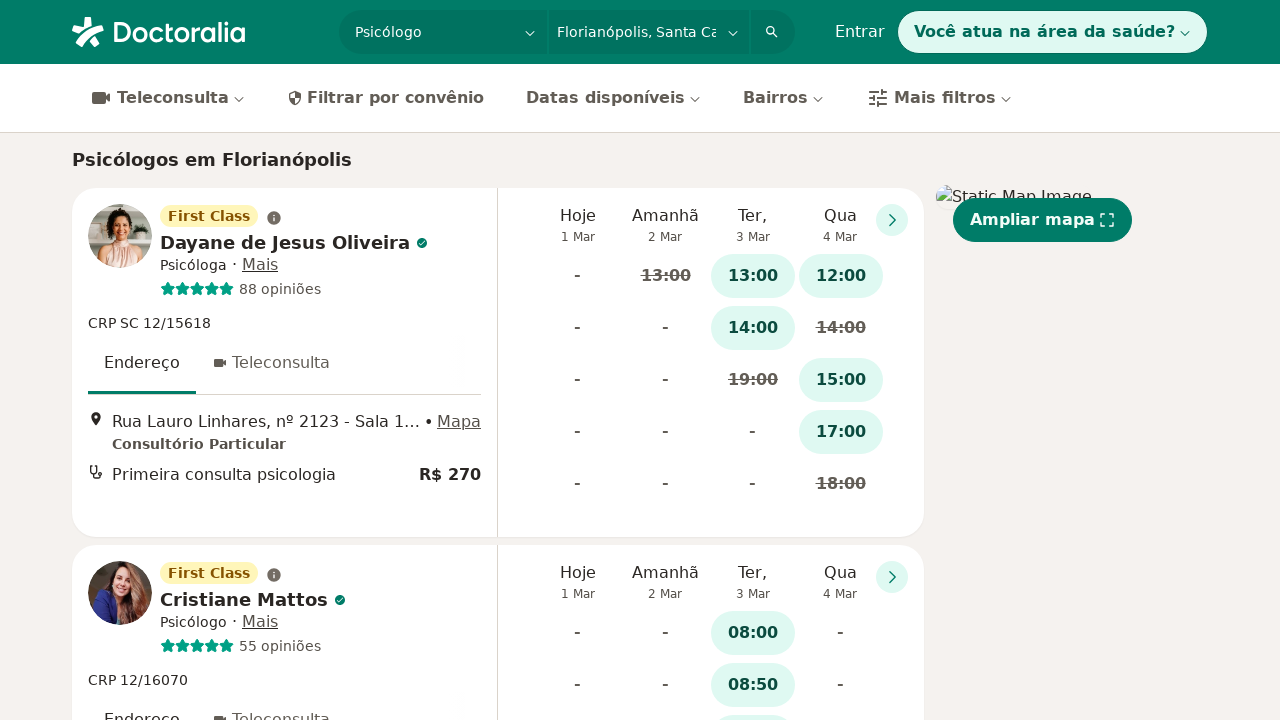

Located next pagination button
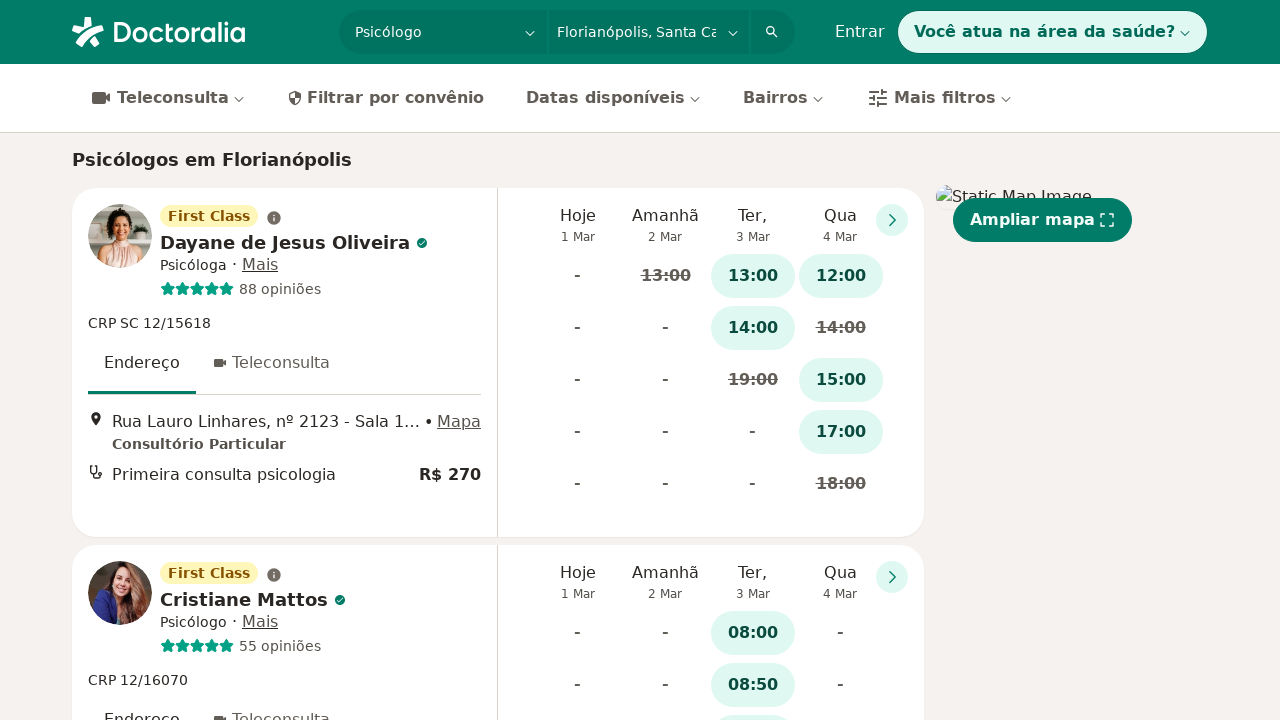

Clicked 'Próximo' button to navigate to page 3
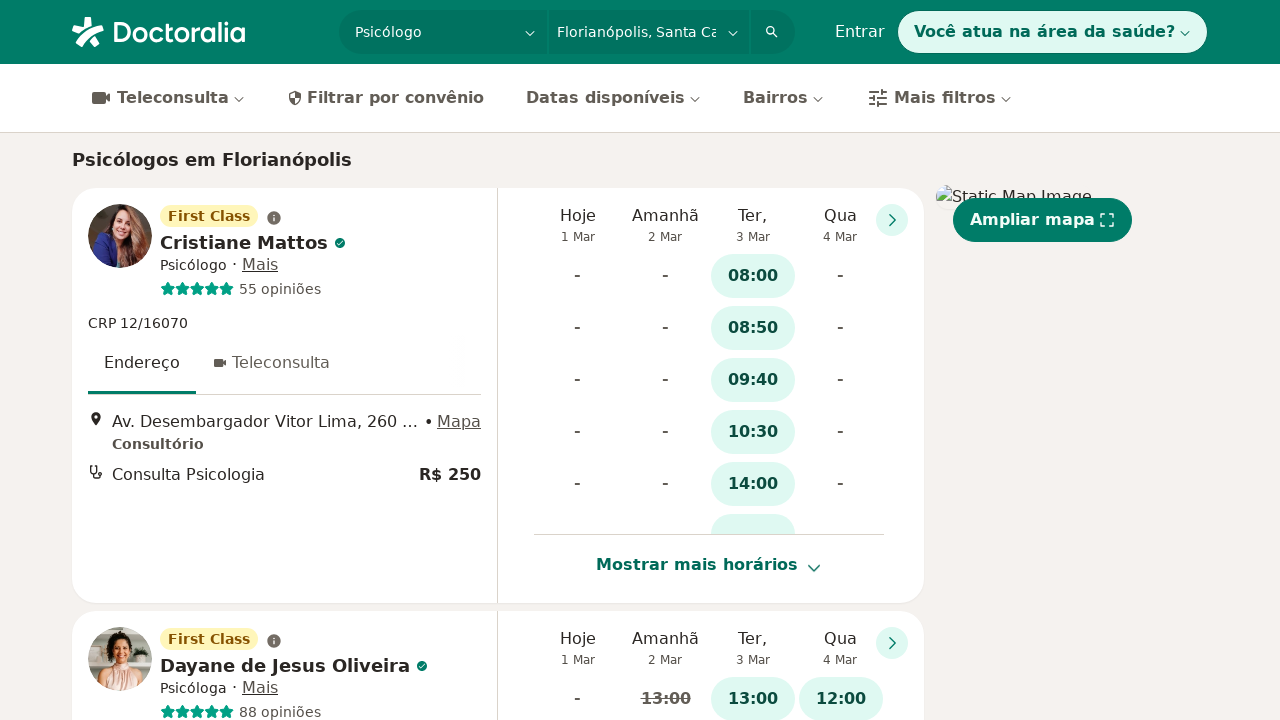

Waited for next page to load completely
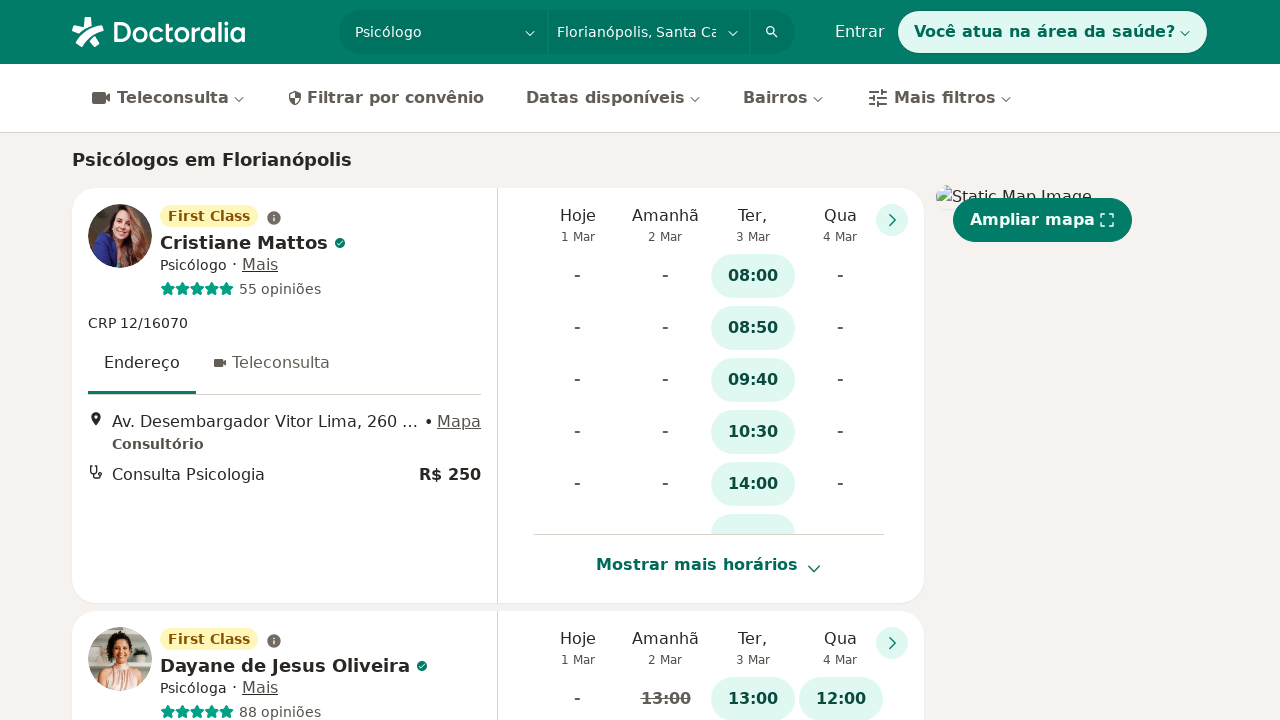

Verified doctor cards loaded on page 3
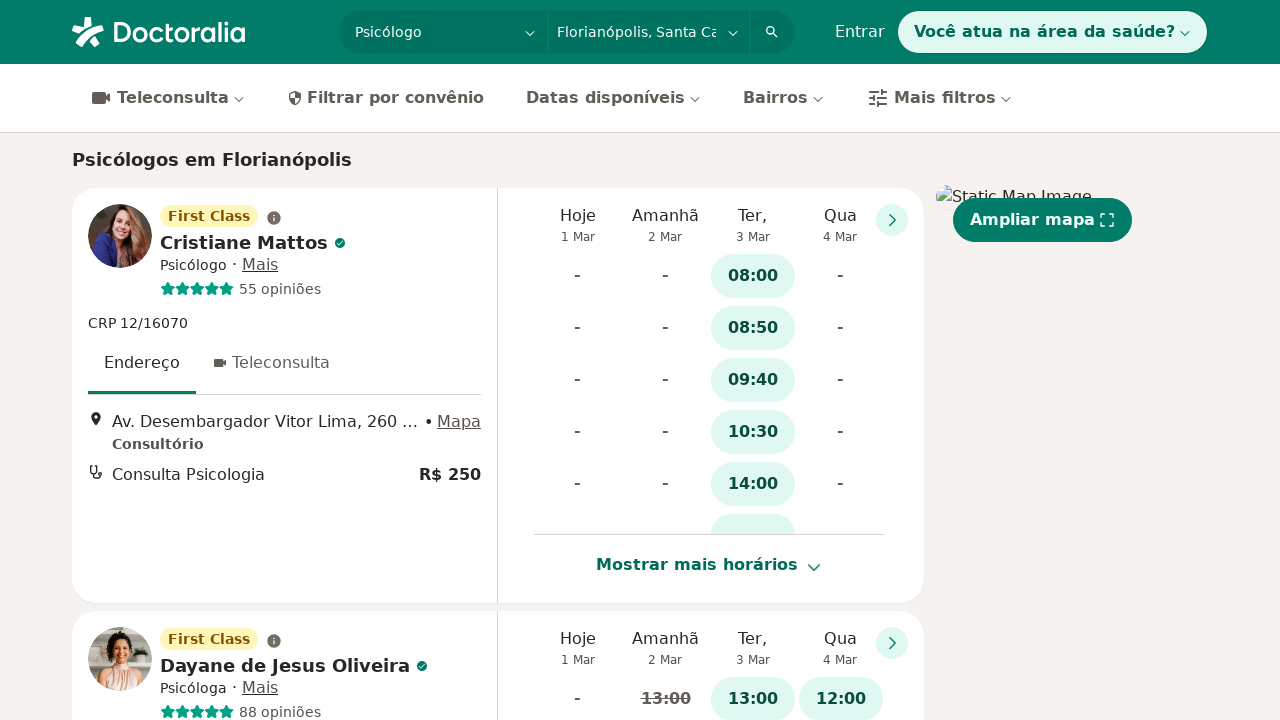

Located next pagination button
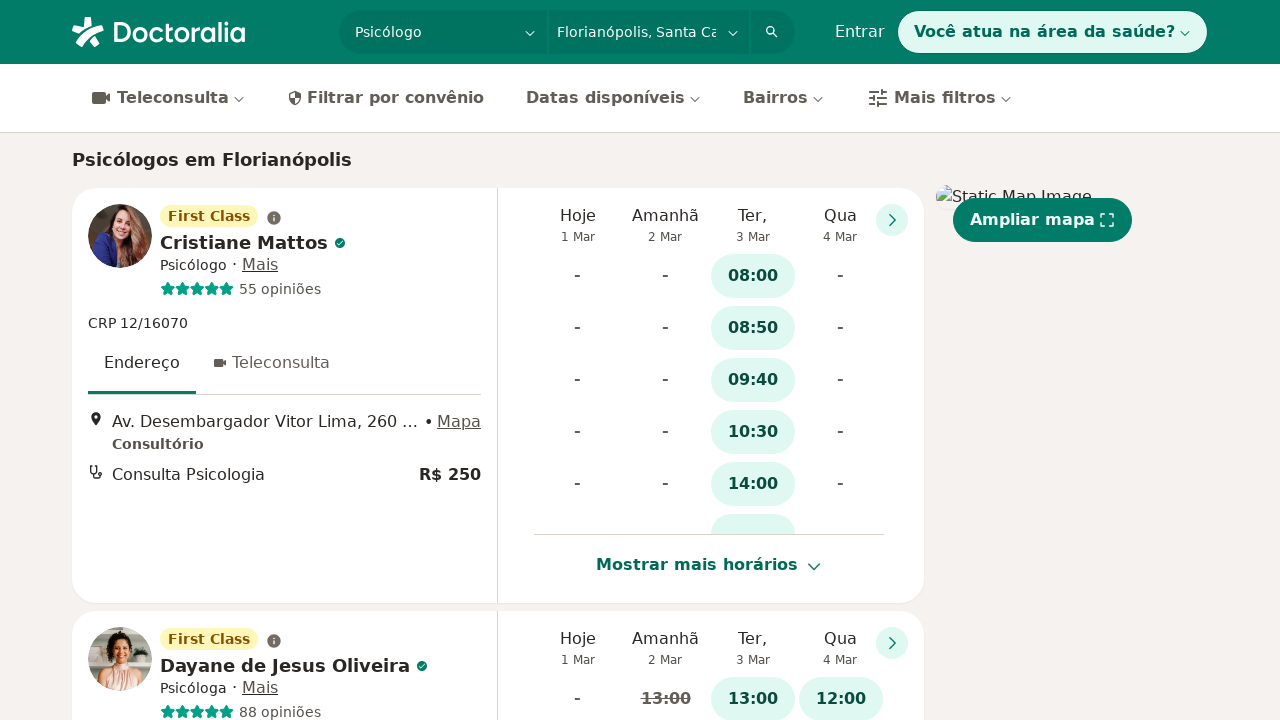

Clicked 'Próximo' button to navigate to page 4
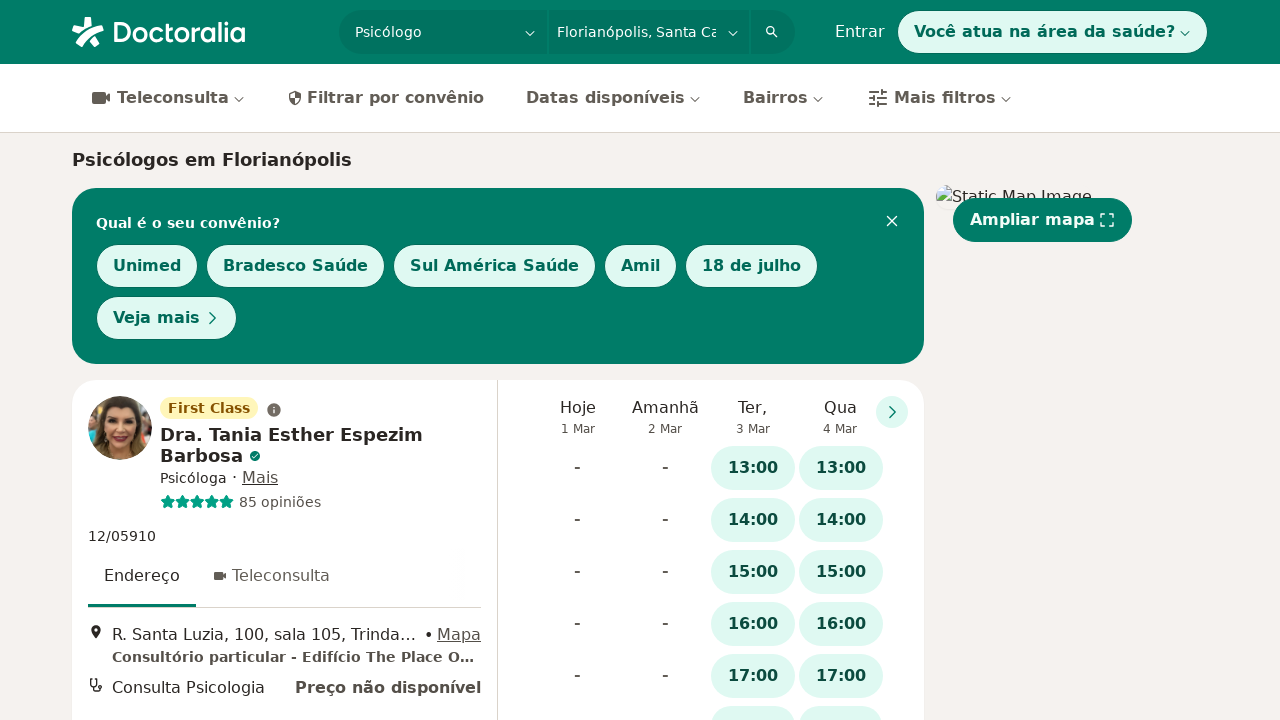

Waited for next page to load completely
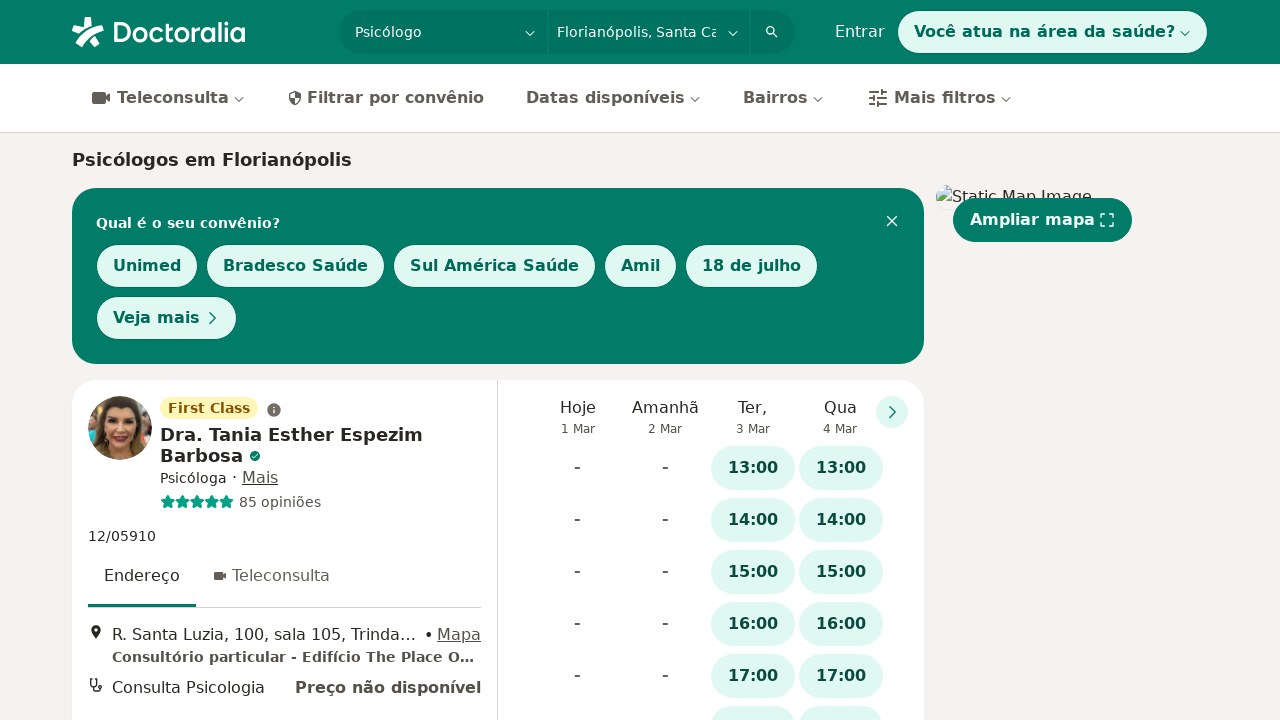

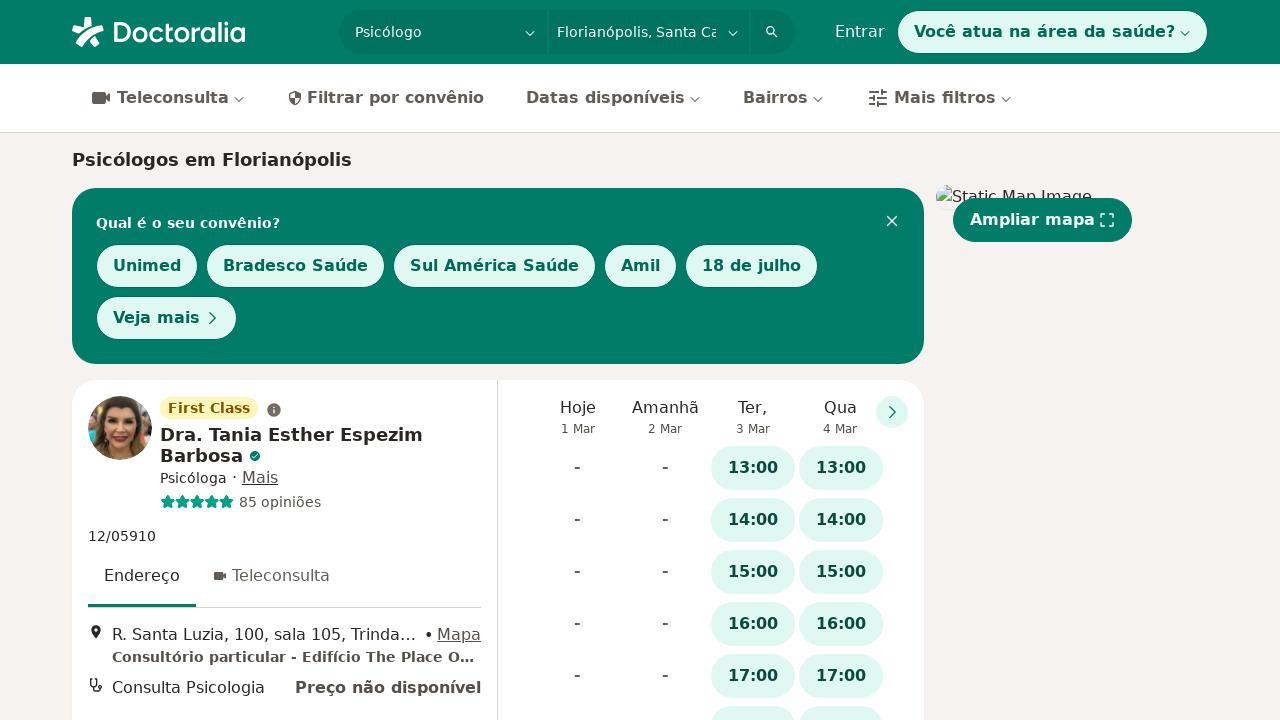